Tests drag and drop functionality on jQuery UI demo page by dragging an element and dropping it onto a target area within an iframe

Starting URL: https://jqueryui.com/droppable/

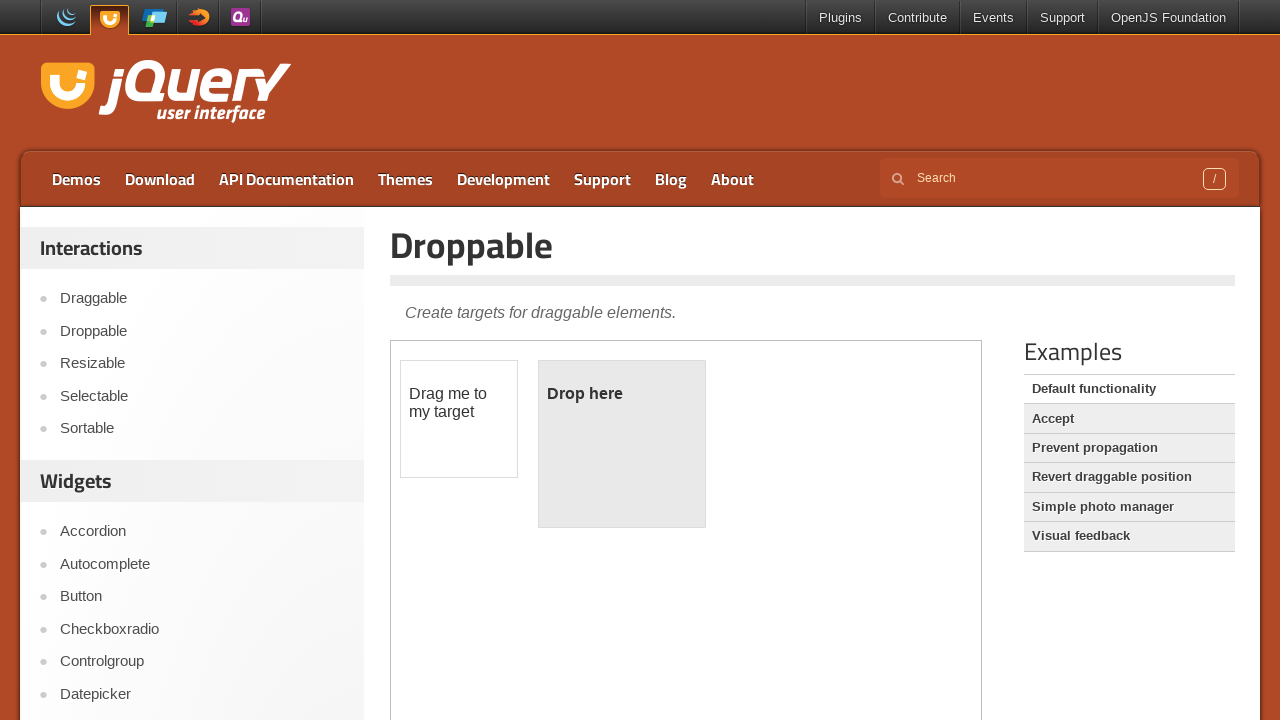

Located the demo iframe containing drag and drop elements
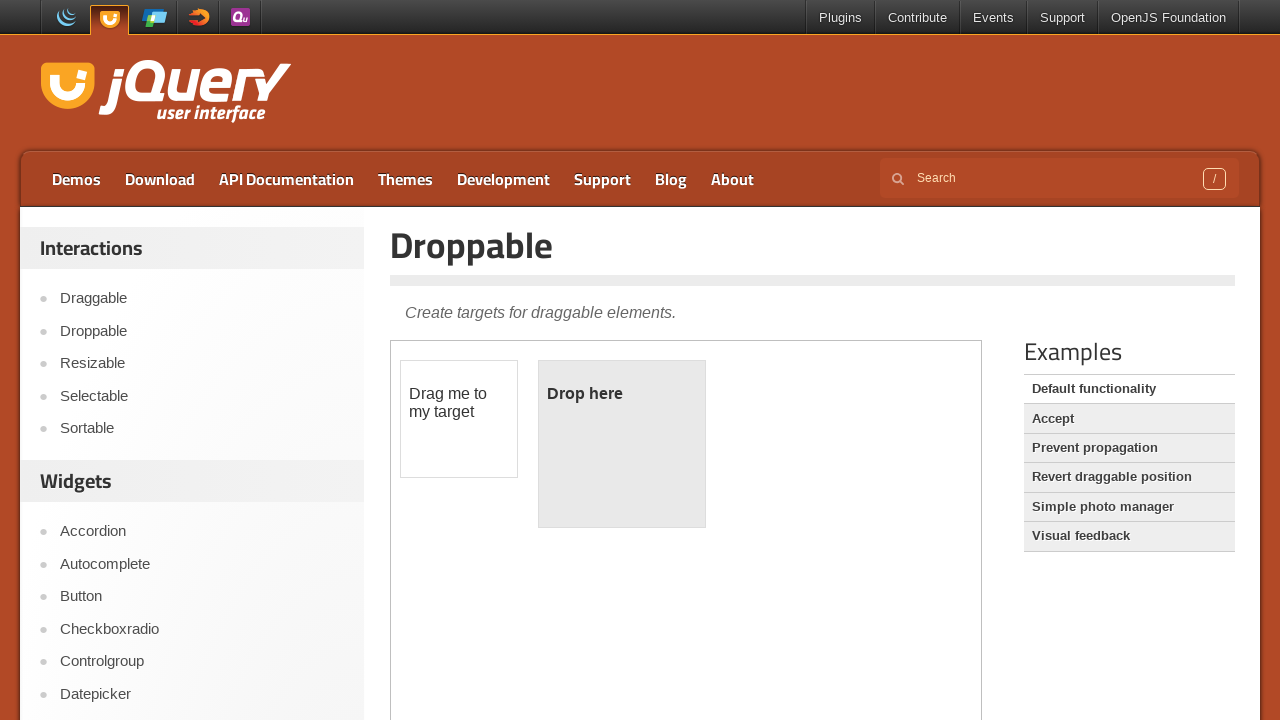

Located the draggable element with ID 'draggable'
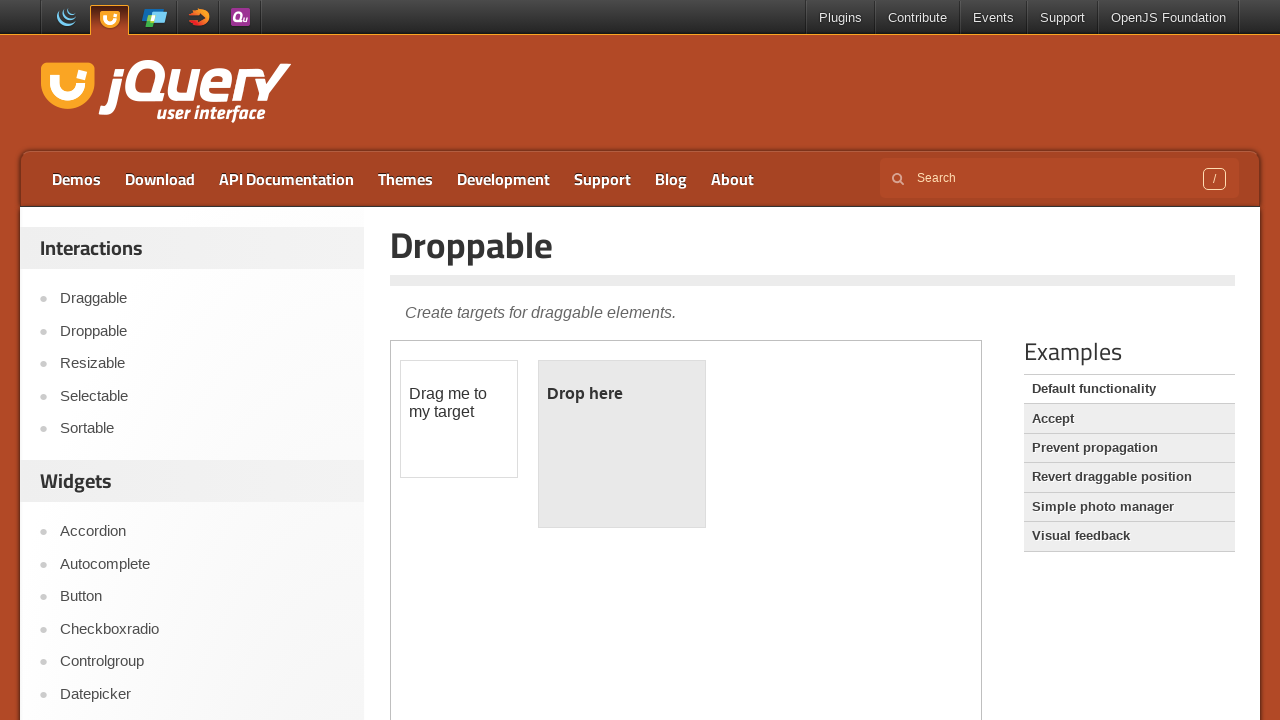

Located the droppable target element with ID 'droppable'
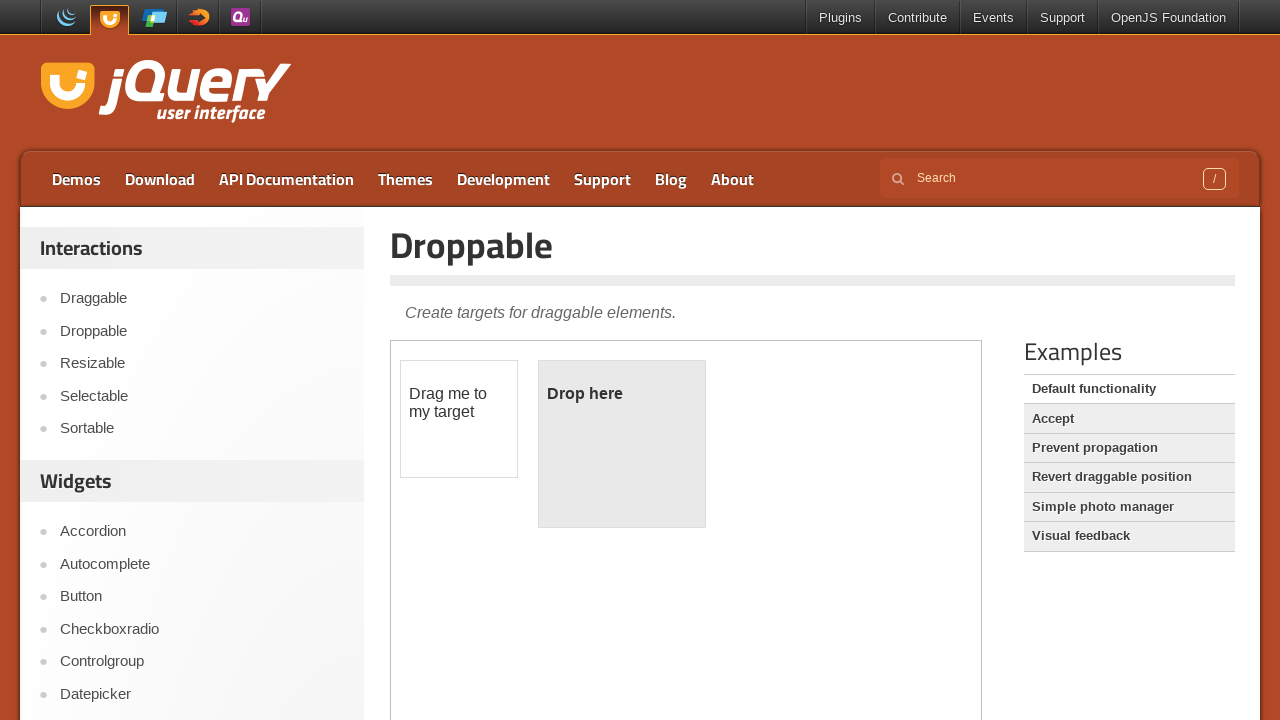

Dragged the draggable element onto the droppable target area at (622, 444)
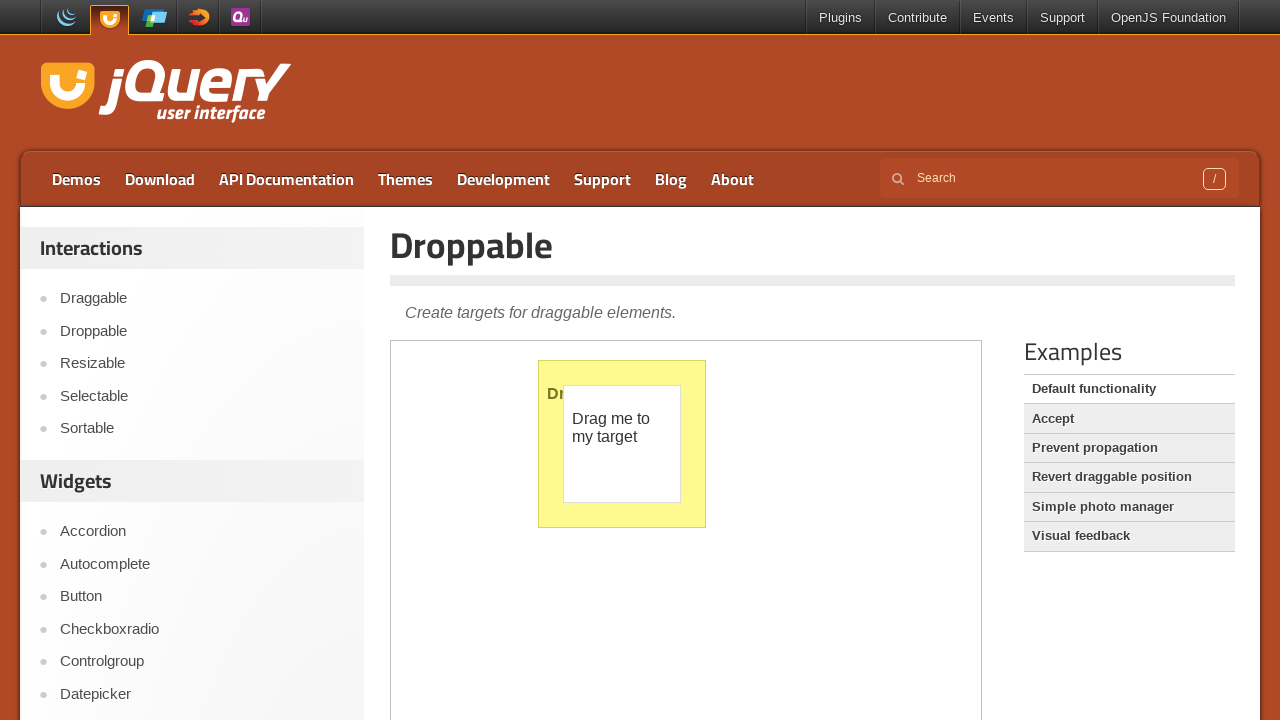

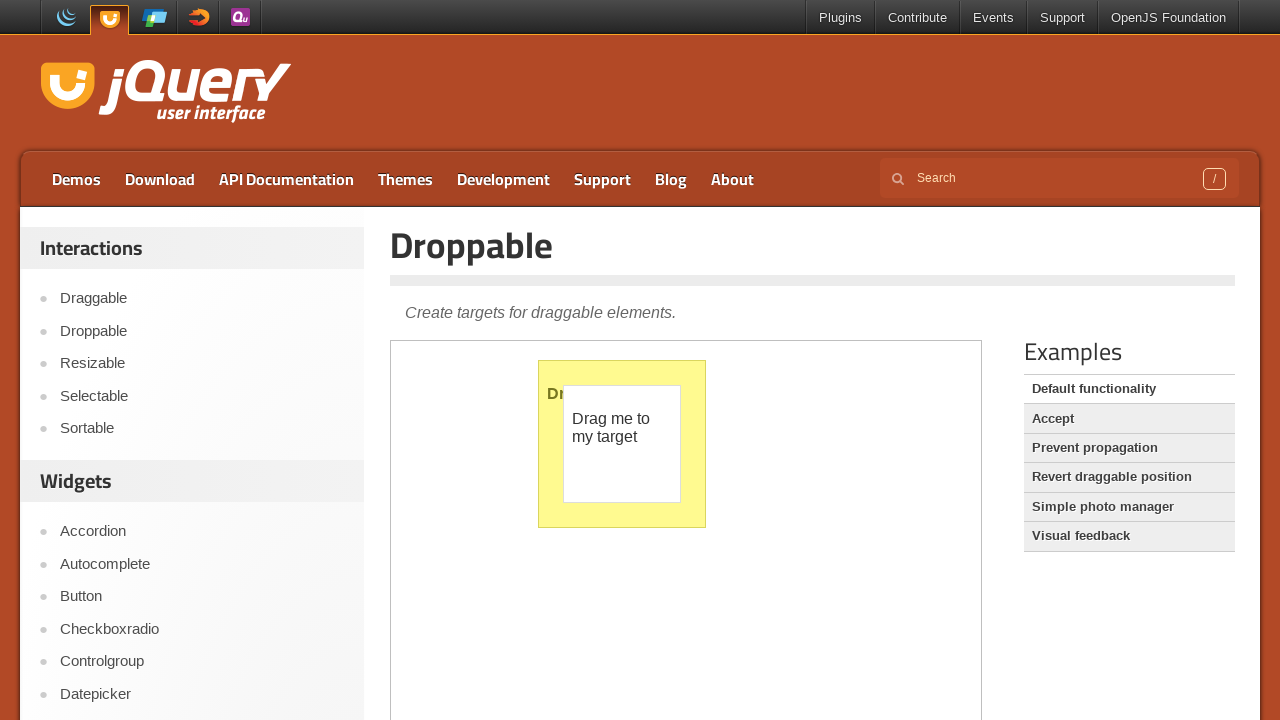